Tests browser tab handling by opening a new tab via button click and switching between parent and child tabs

Starting URL: https://letcode.in/test

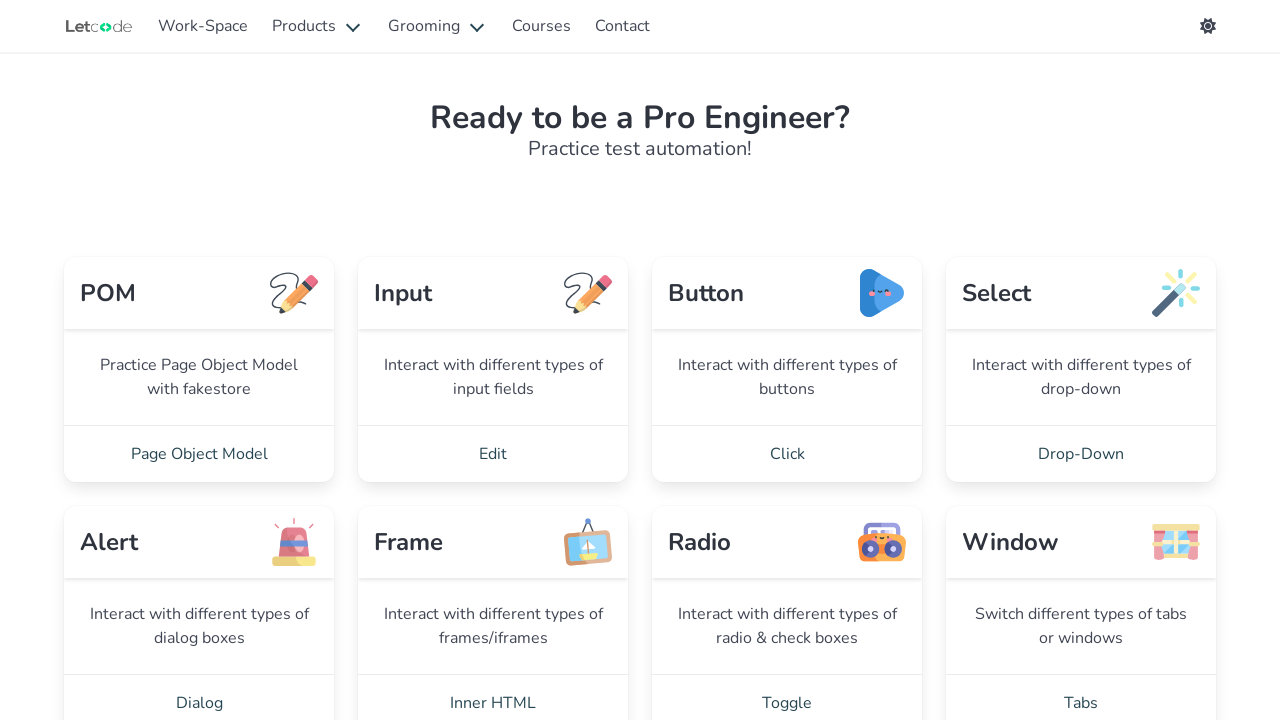

Clicked on Tabs link at (1081, 692) on a:has-text('Tabs')
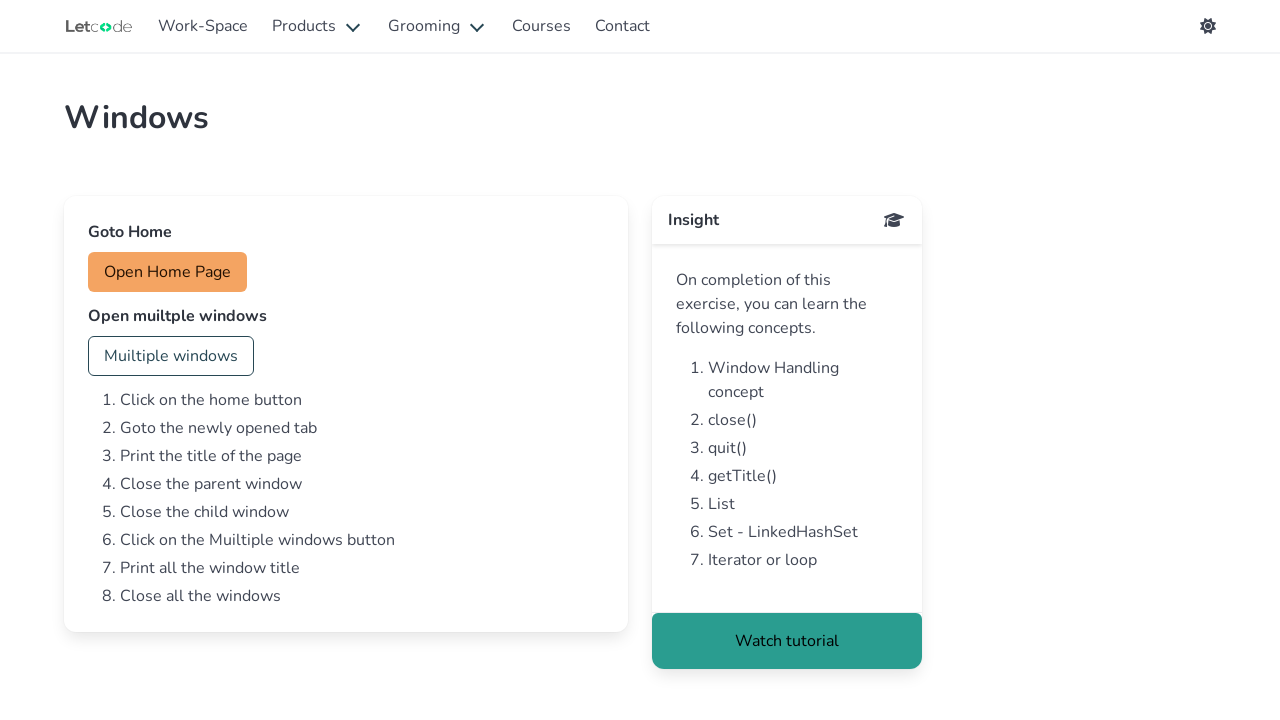

Waited for home button to load
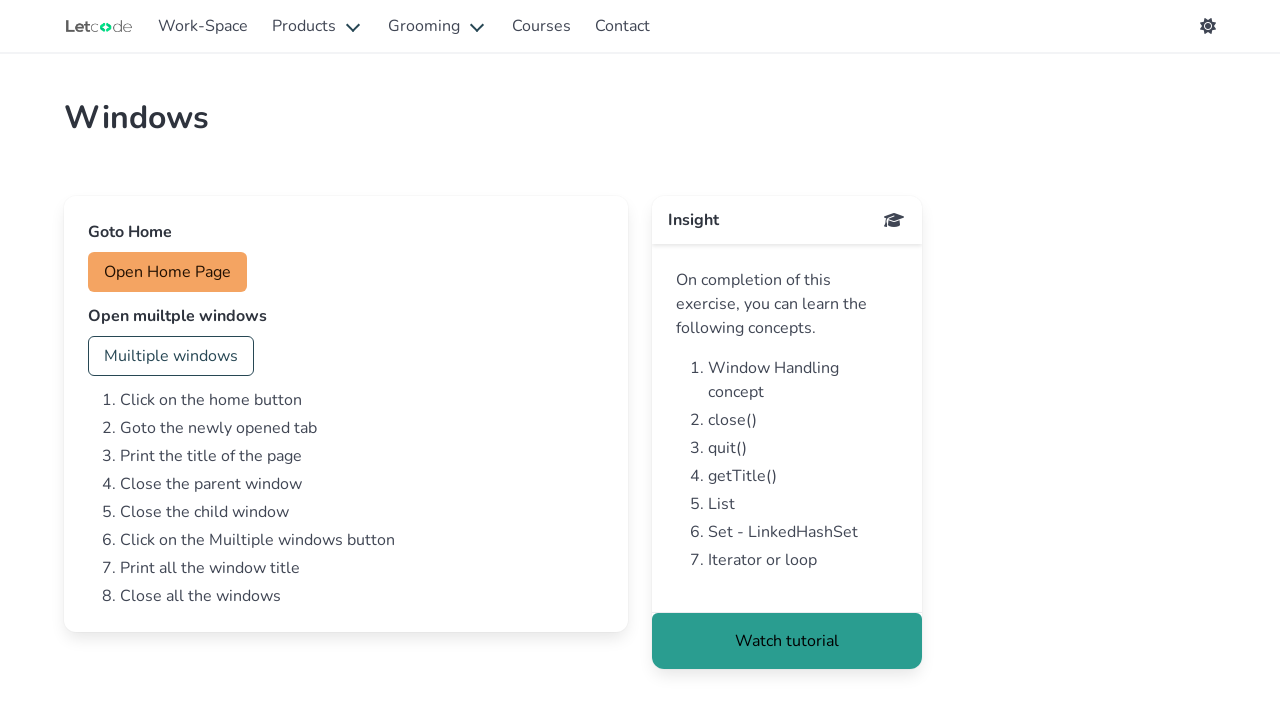

Clicked home button to open new tab at (168, 272) on button#home
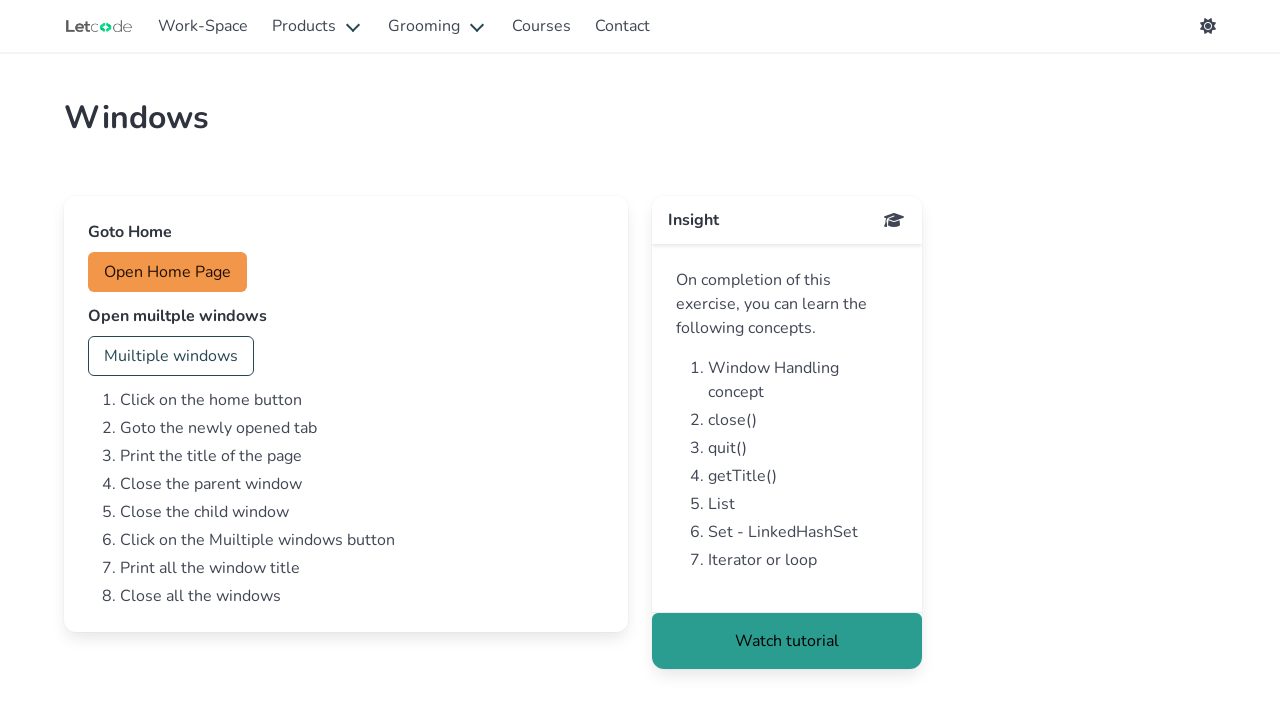

Captured new tab as child page object
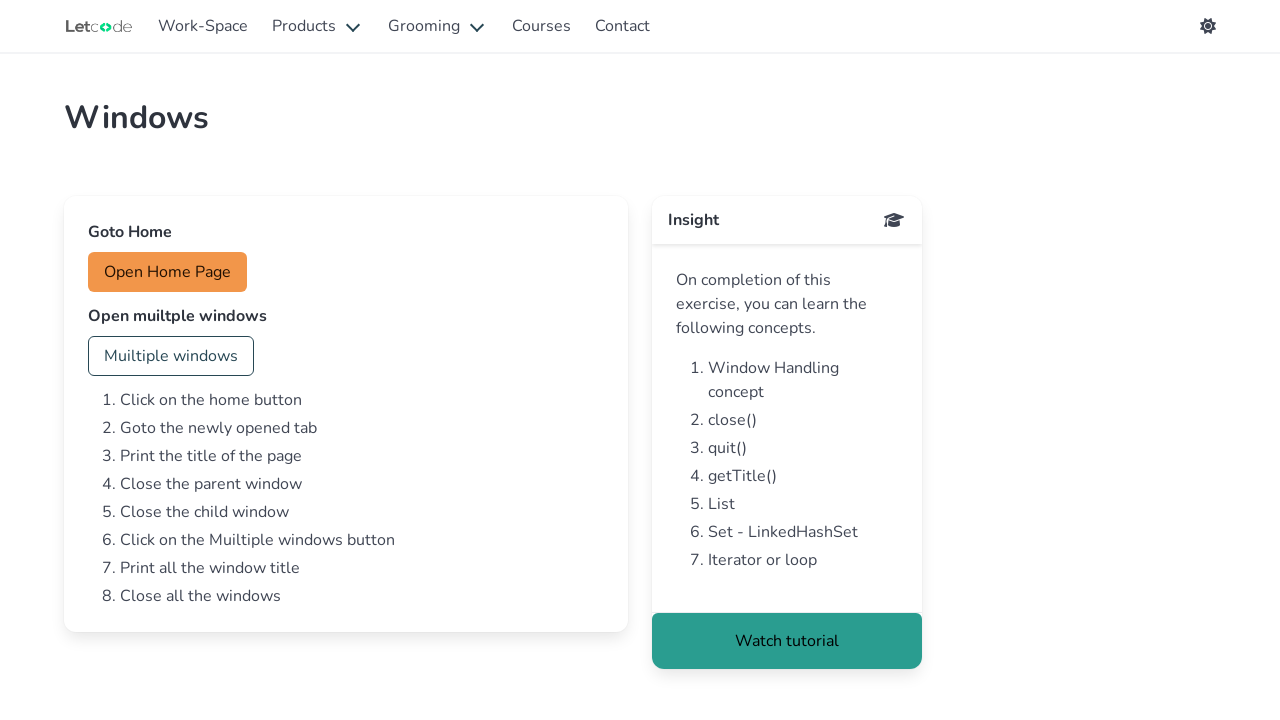

Waited for new tab to fully load
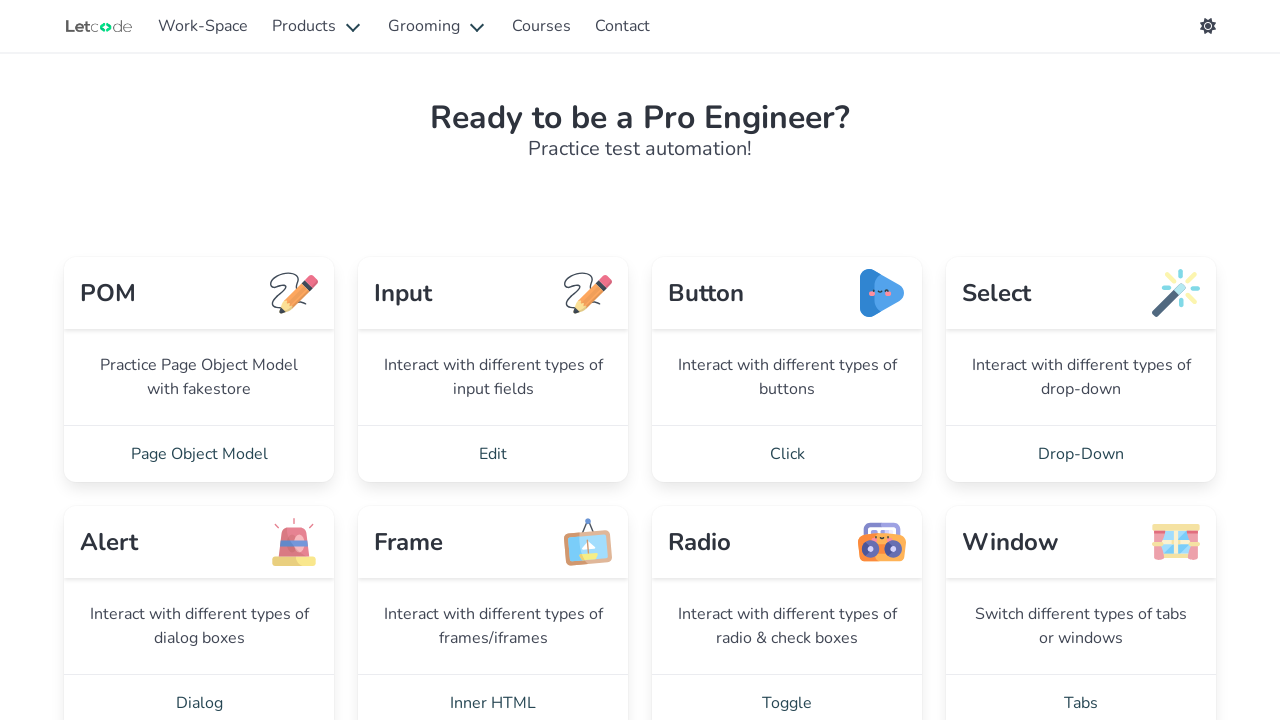

Switched back to original parent tab
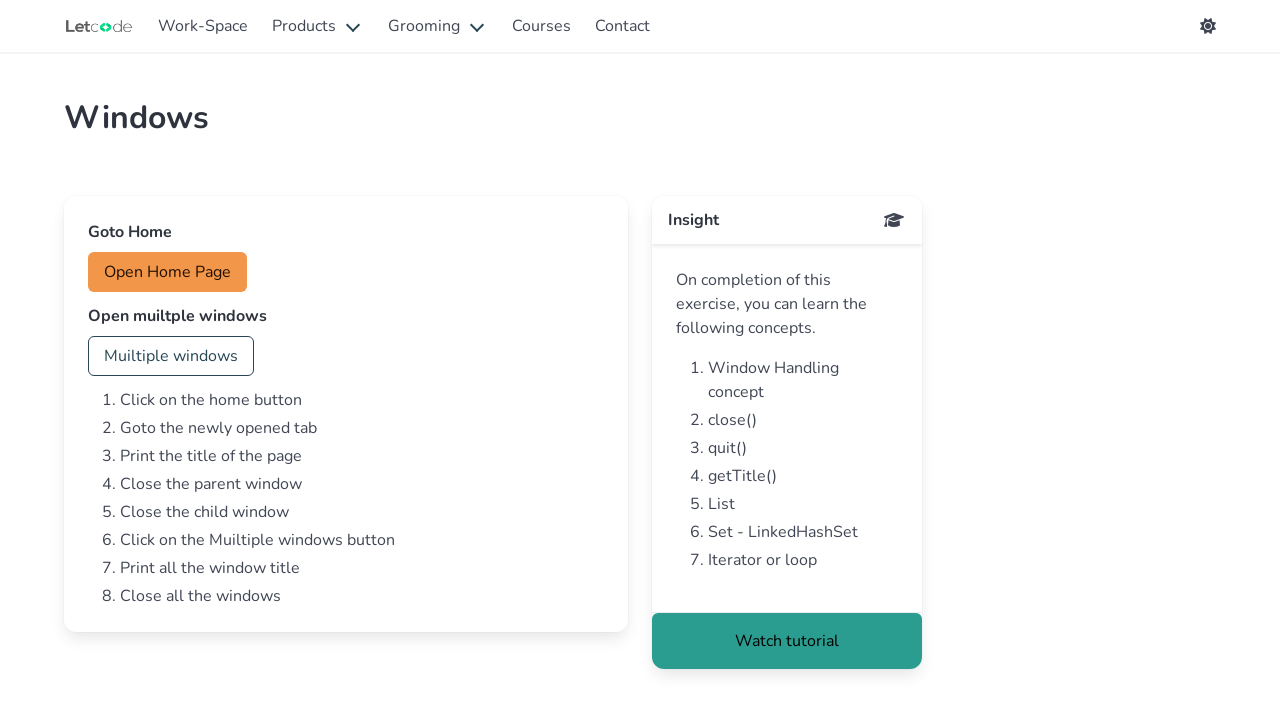

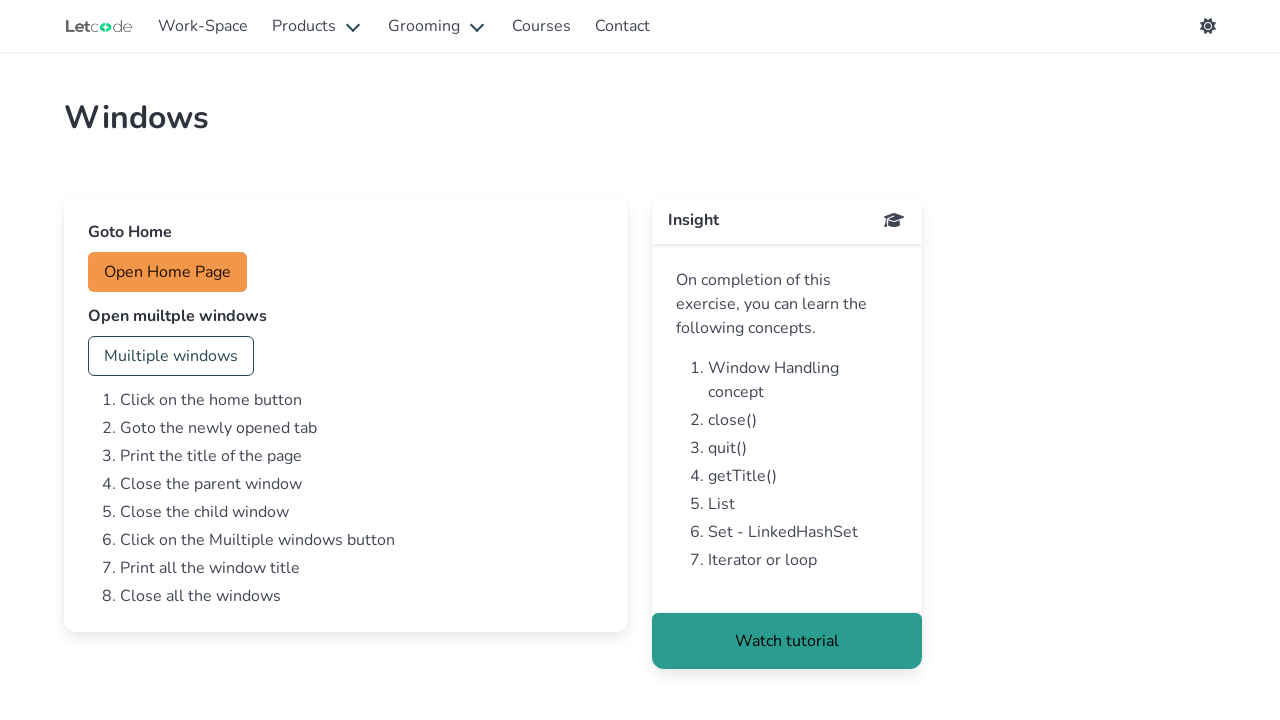